Navigates to the Rahul Shetty Academy login practice page to verify the page loads successfully.

Starting URL: https://www.rahulshettyacademy.com/loginpagePractise/

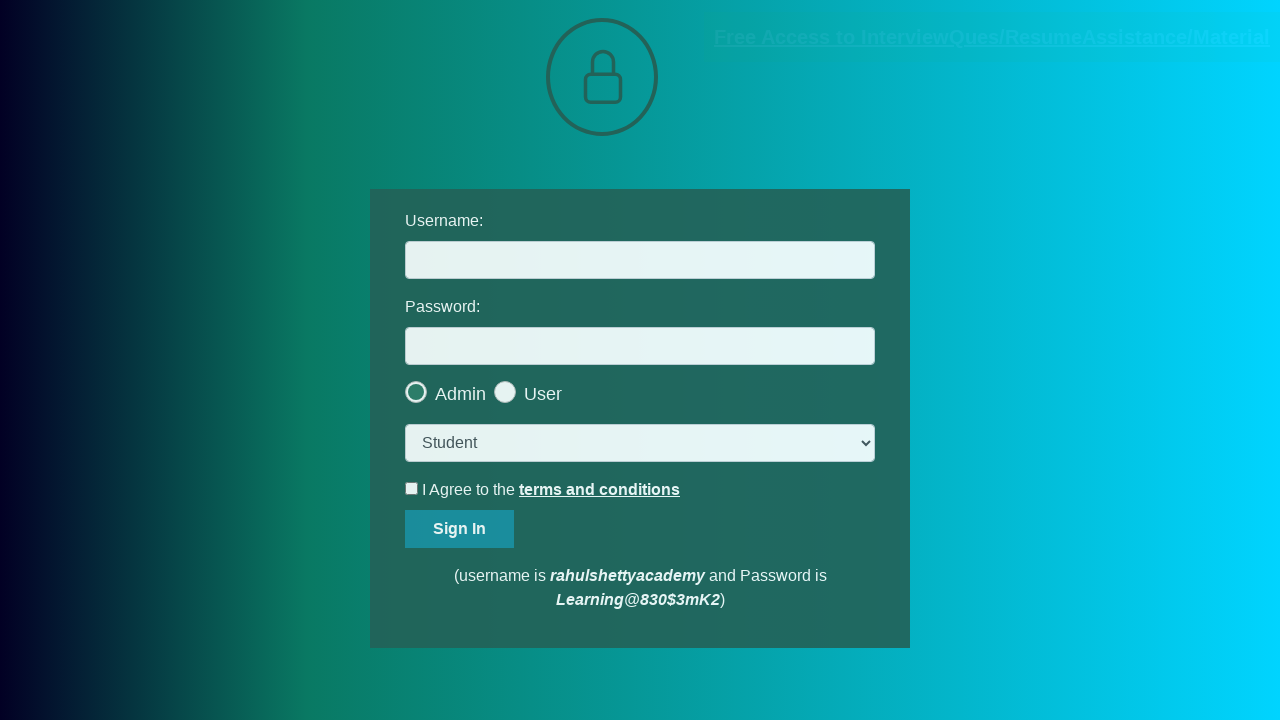

Waited for page DOM content to be fully loaded
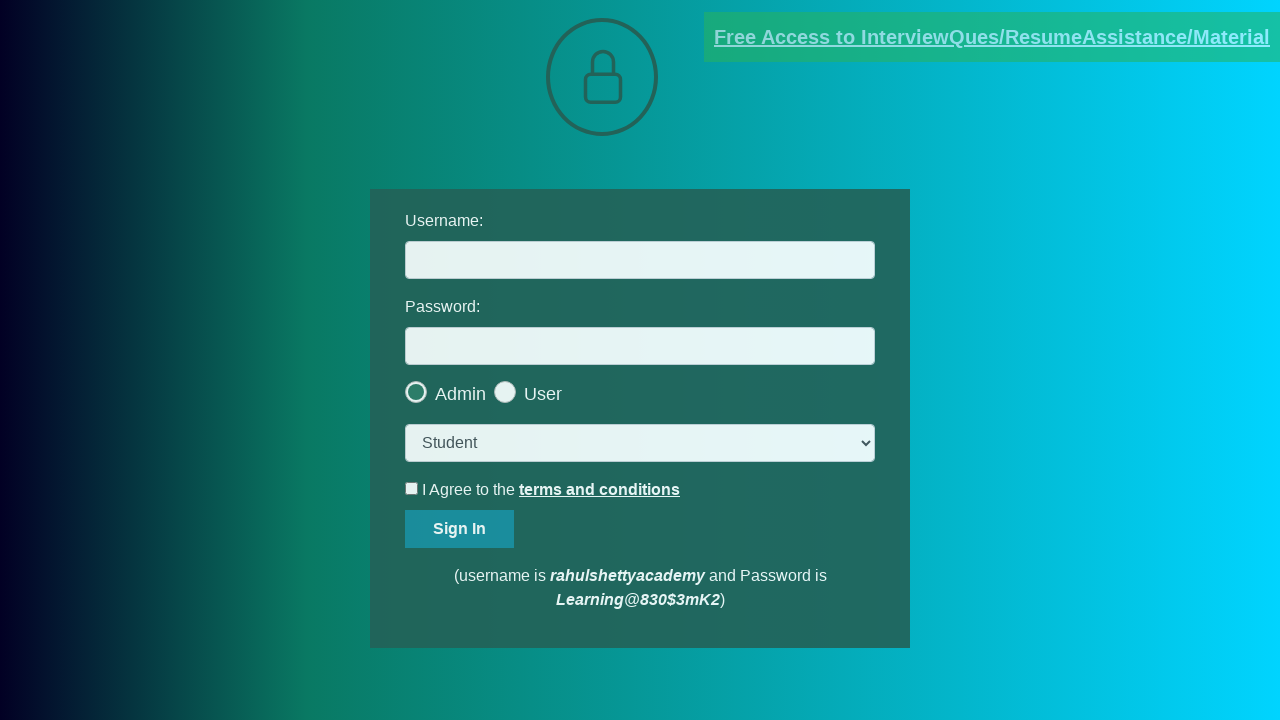

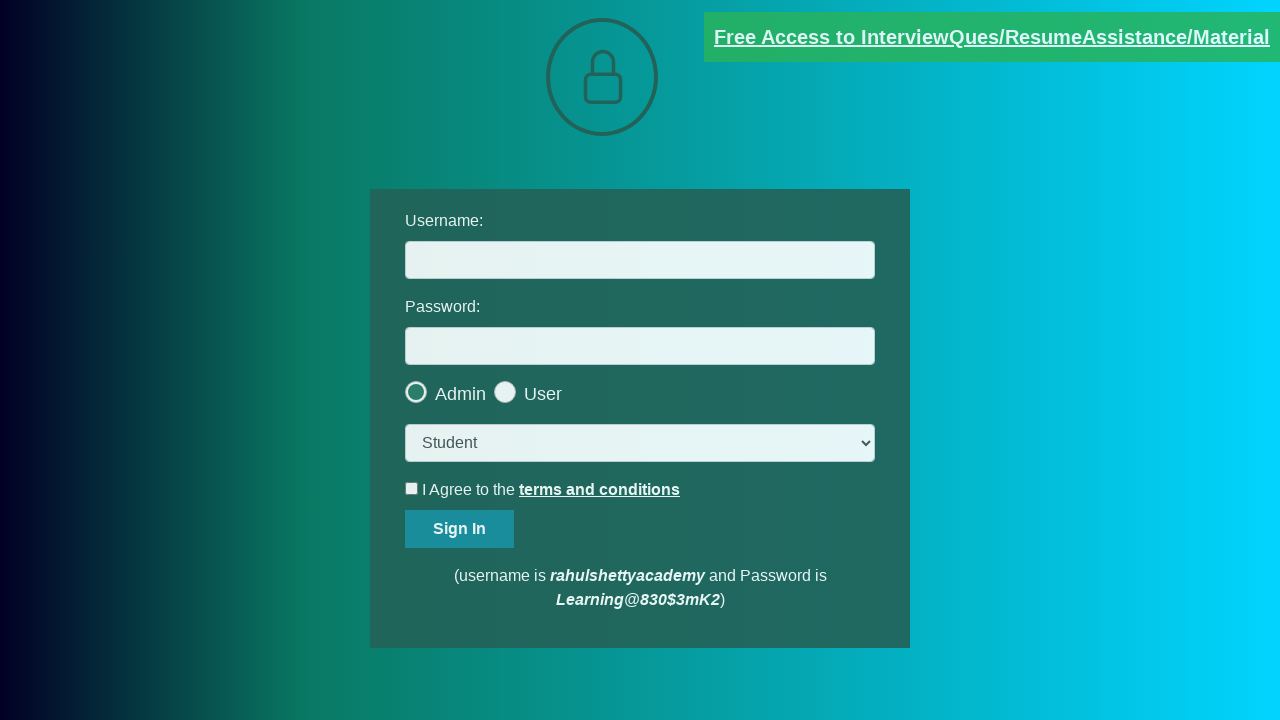